Tests drag and drop functionality on jQuery UI demo page by dragging an element and dropping it onto a target within an iframe

Starting URL: https://jqueryui.com/droppable

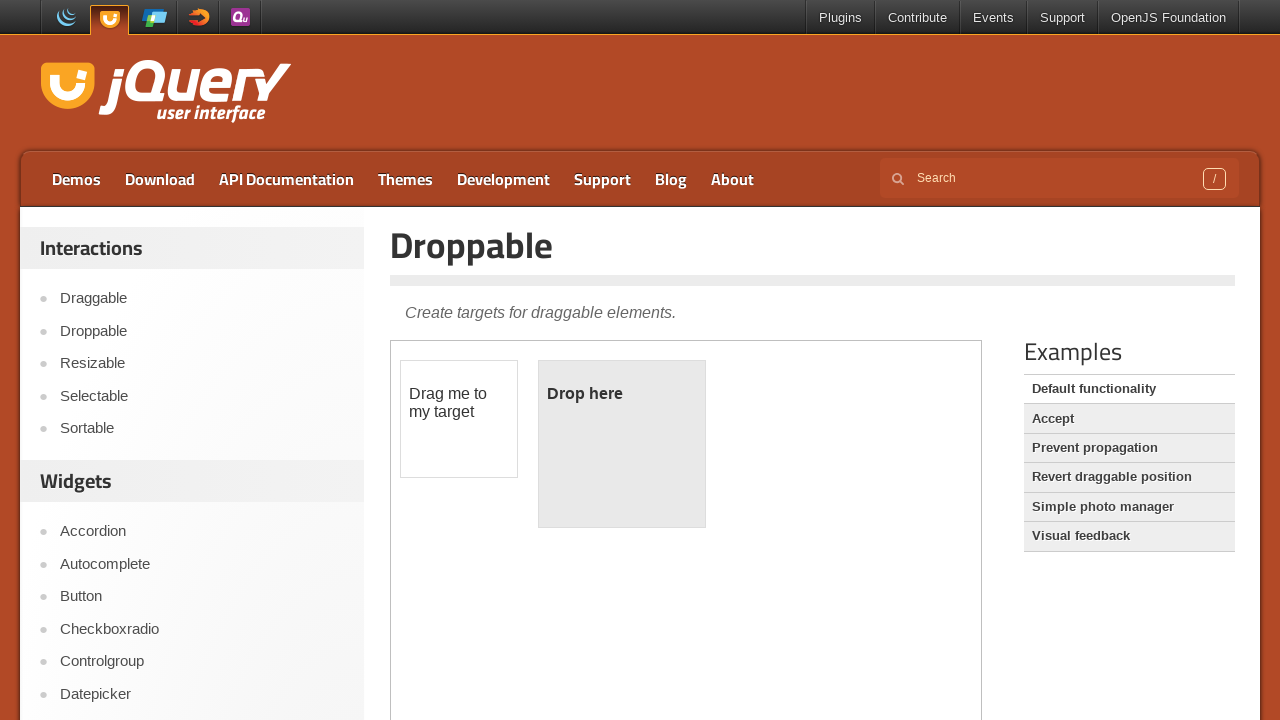

Located the demo frame containing drag and drop elements
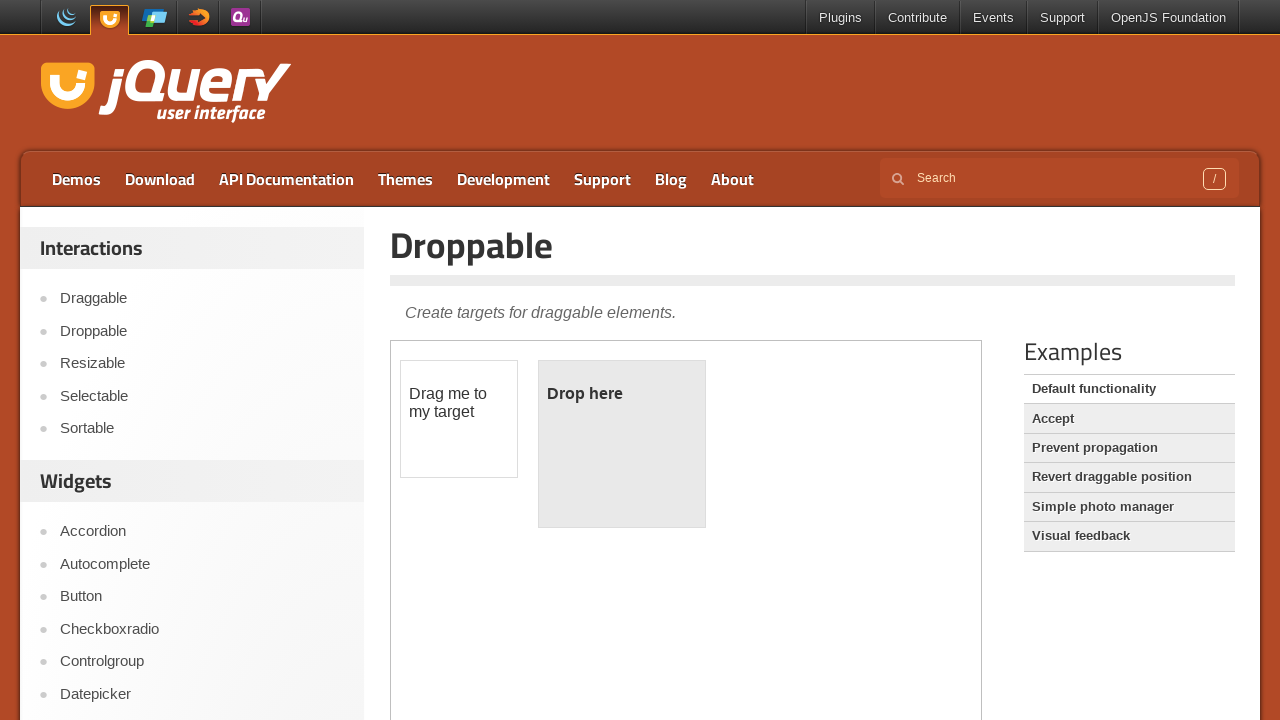

Located the draggable element within the frame
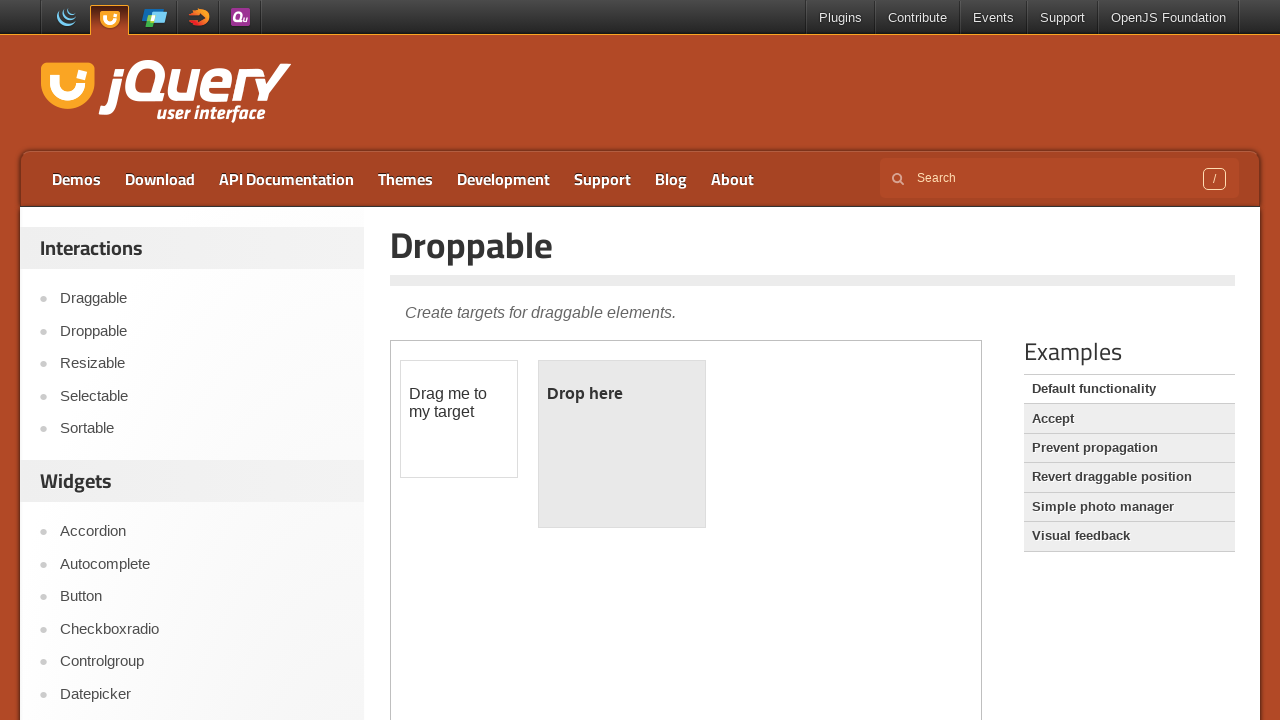

Located the droppable target element within the frame
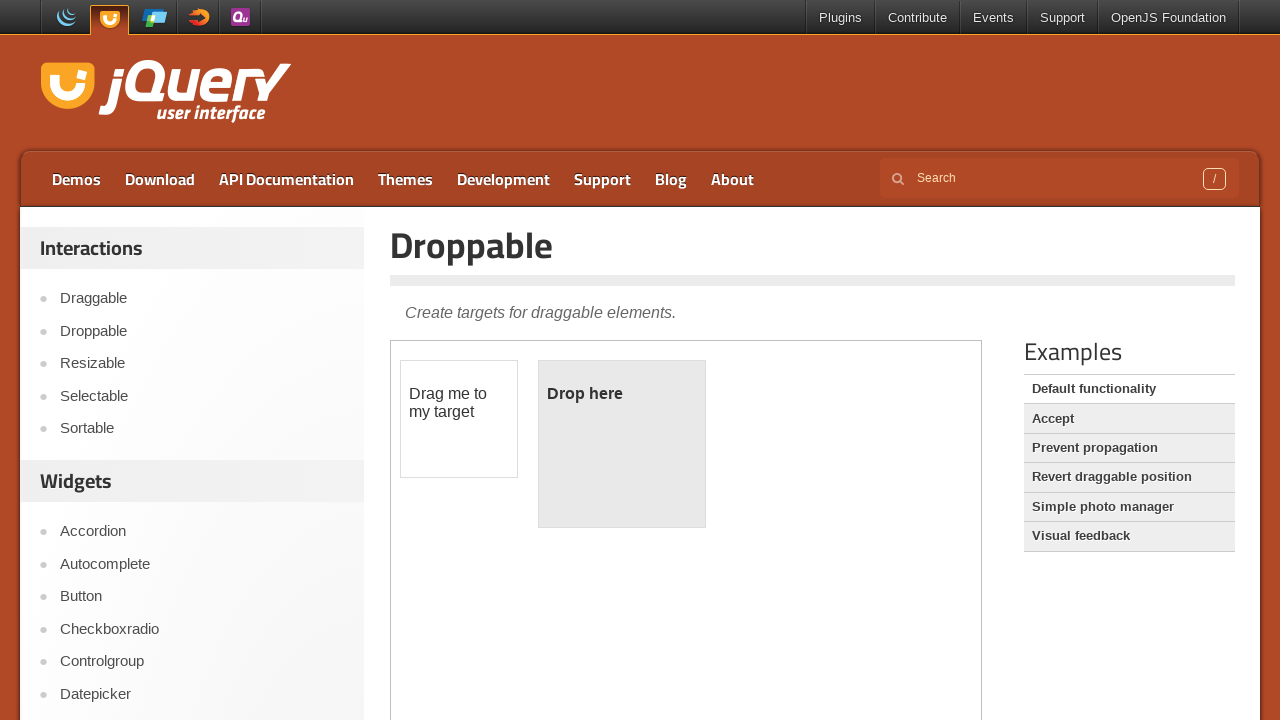

Dragged the draggable element and dropped it onto the droppable target at (622, 444)
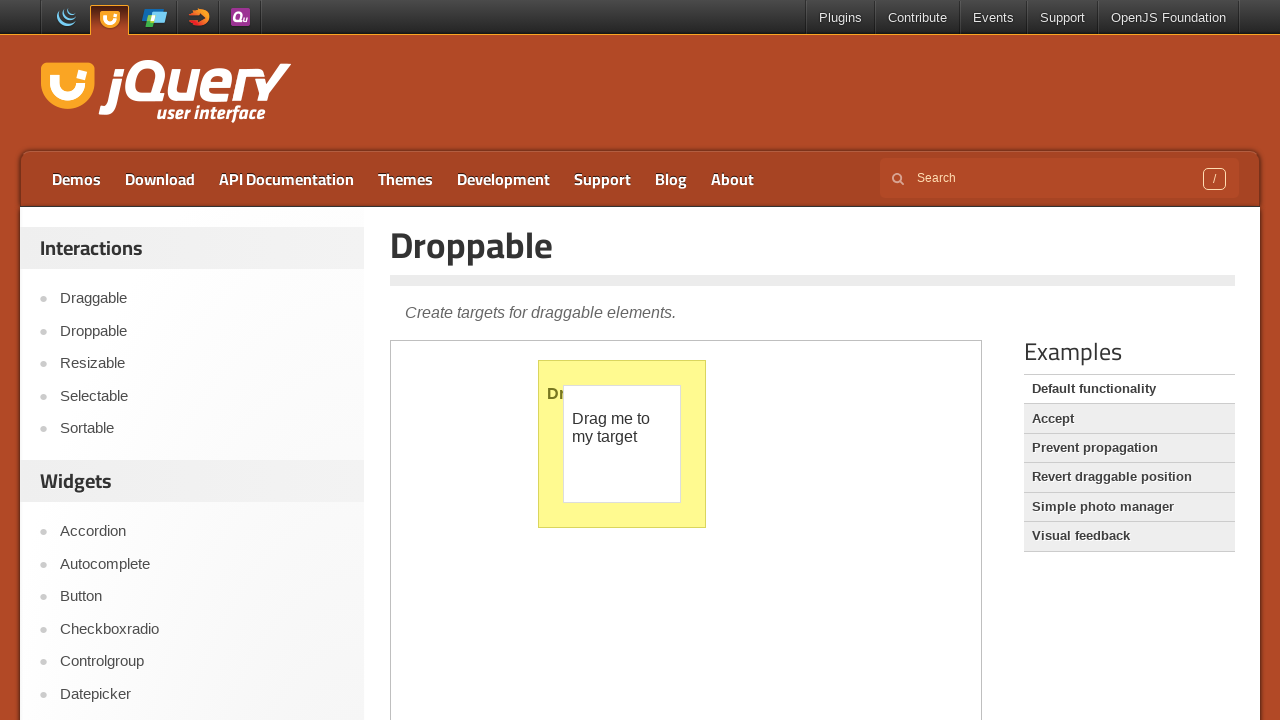

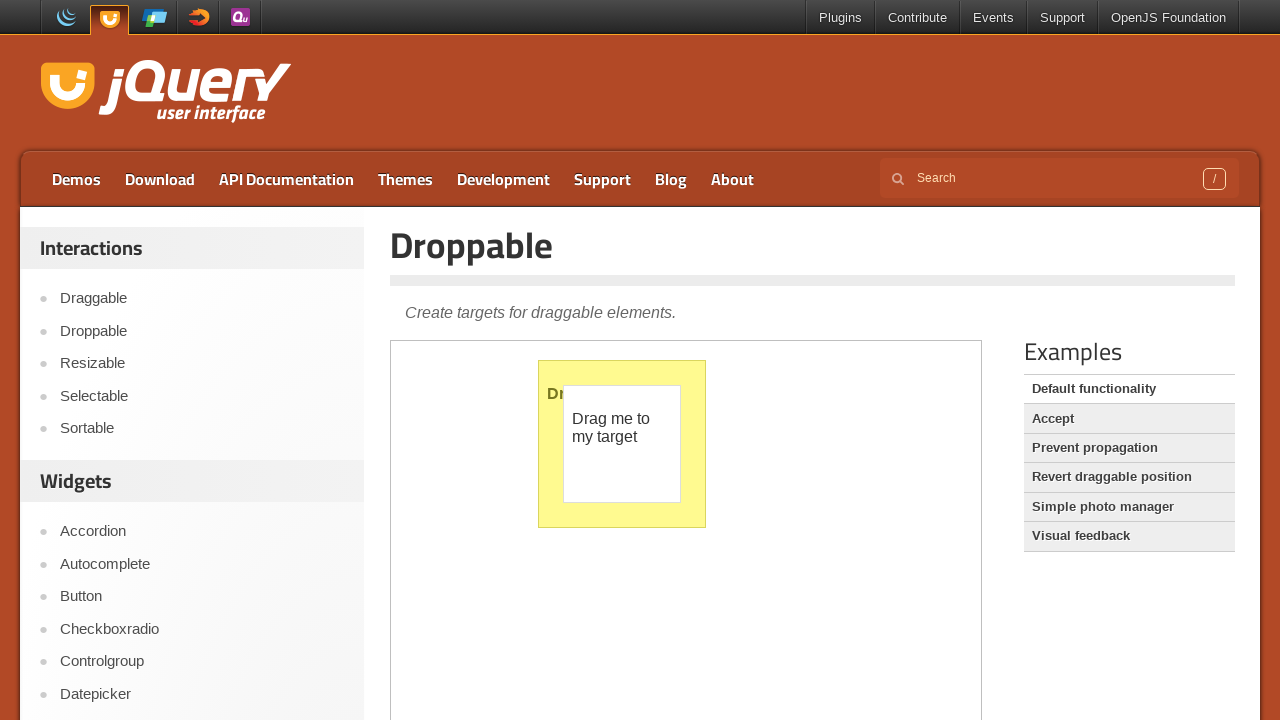